Tests table sorting functionality by clicking the column header to sort items, verifying the sort order, and searching for a specific item (Rice) across paginated results to display its price

Starting URL: https://rahulshettyacademy.com/seleniumPractise/#/offers

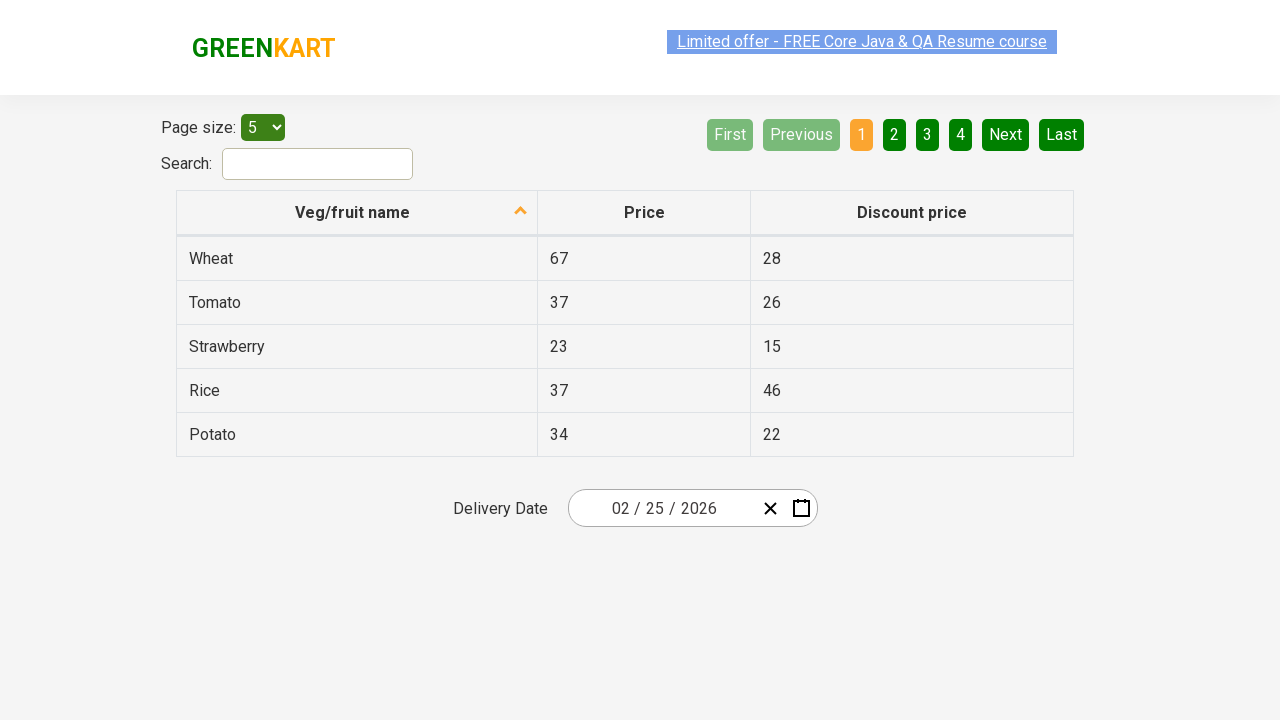

Clicked first column header to sort the table at (357, 213) on xpath=//tr/th[1]
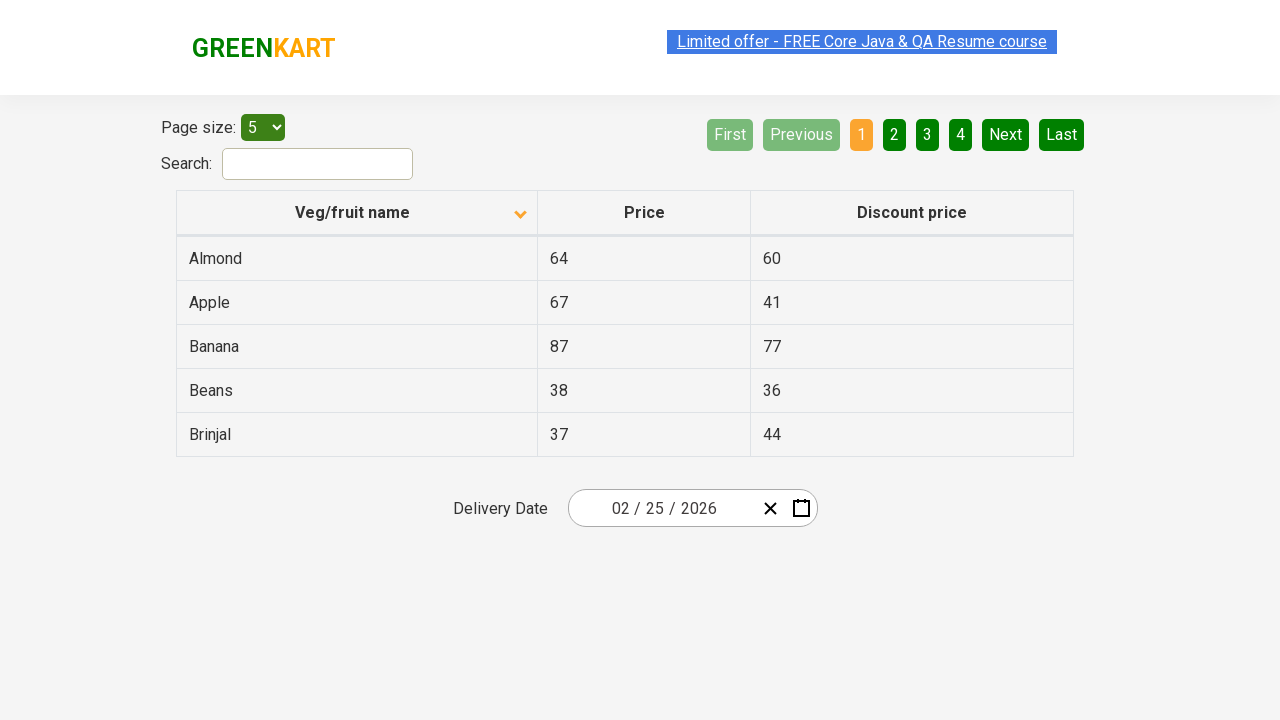

Waited for table to be sorted
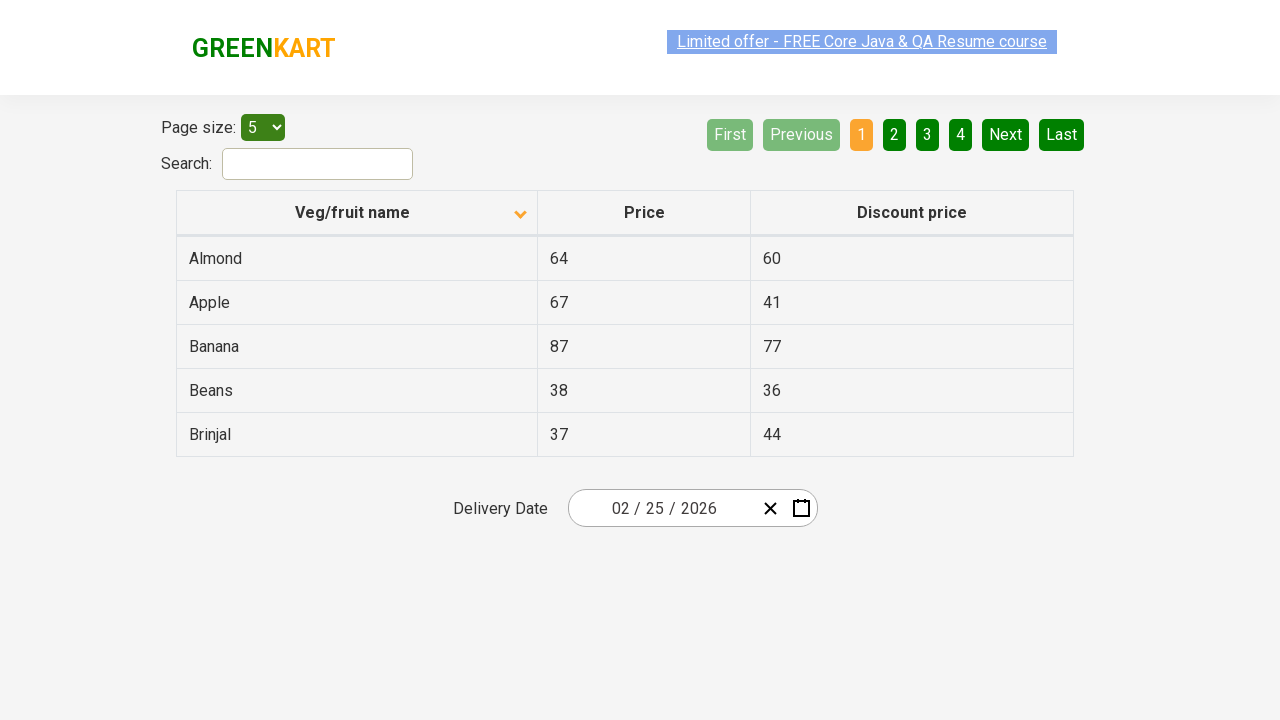

Retrieved all items from first column
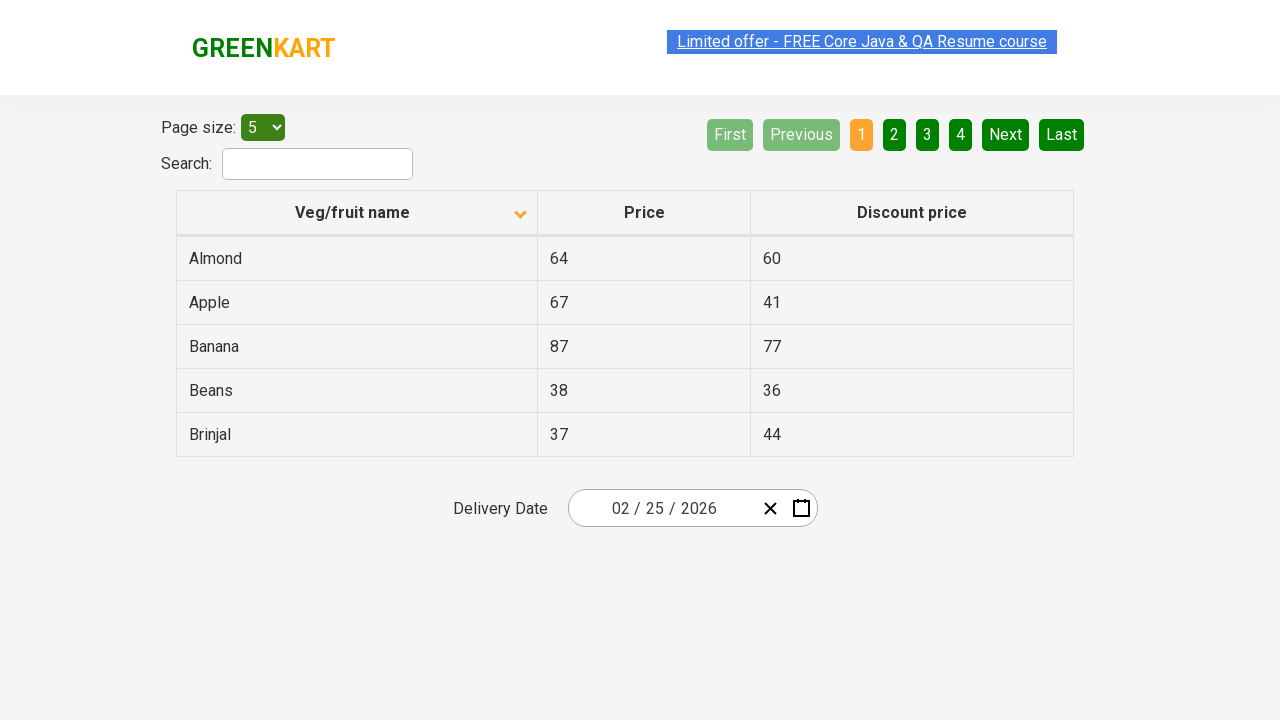

Verified table is sorted correctly in ascending order
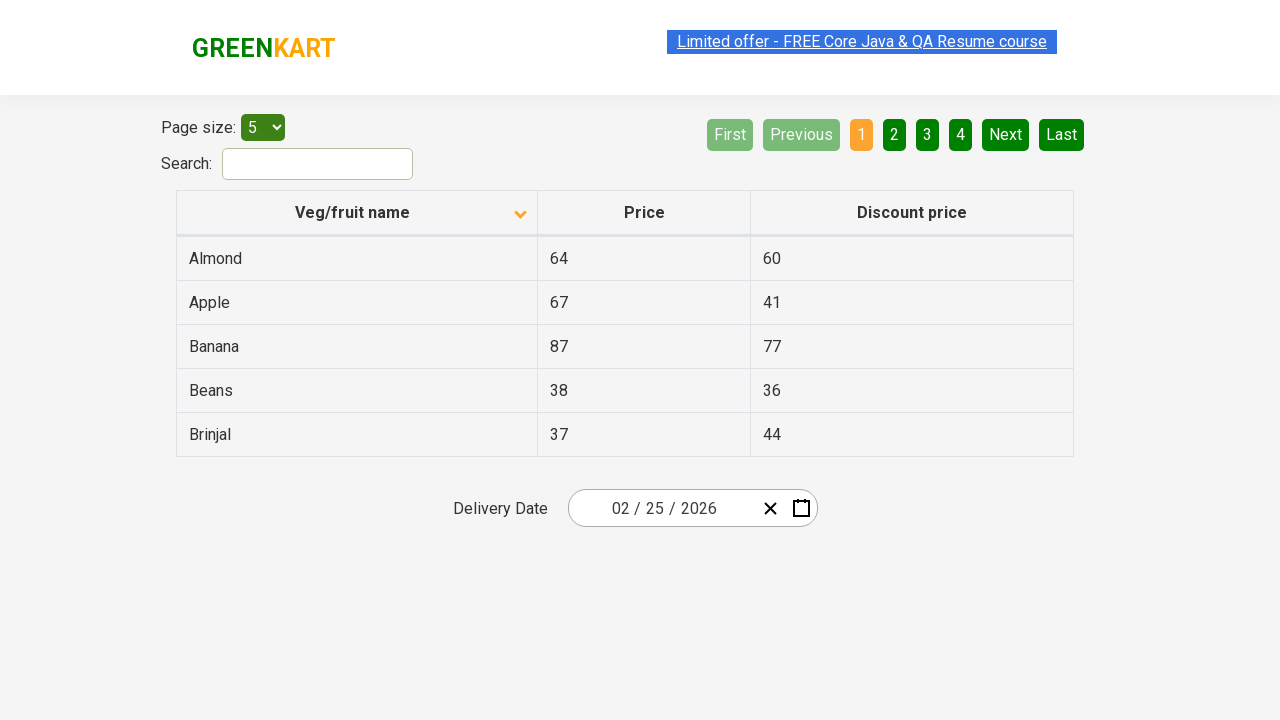

Retrieved all items from current page
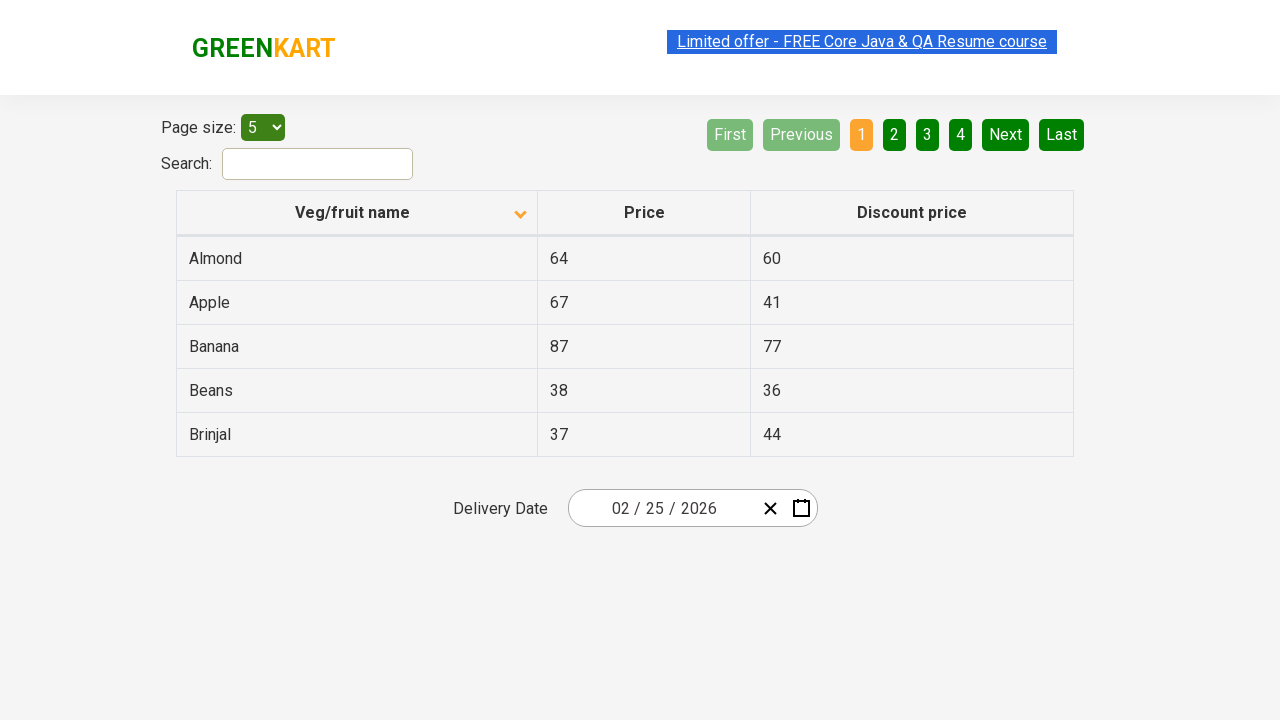

Clicked next page button to navigate to next page at (1006, 135) on xpath=//ul/li[7]
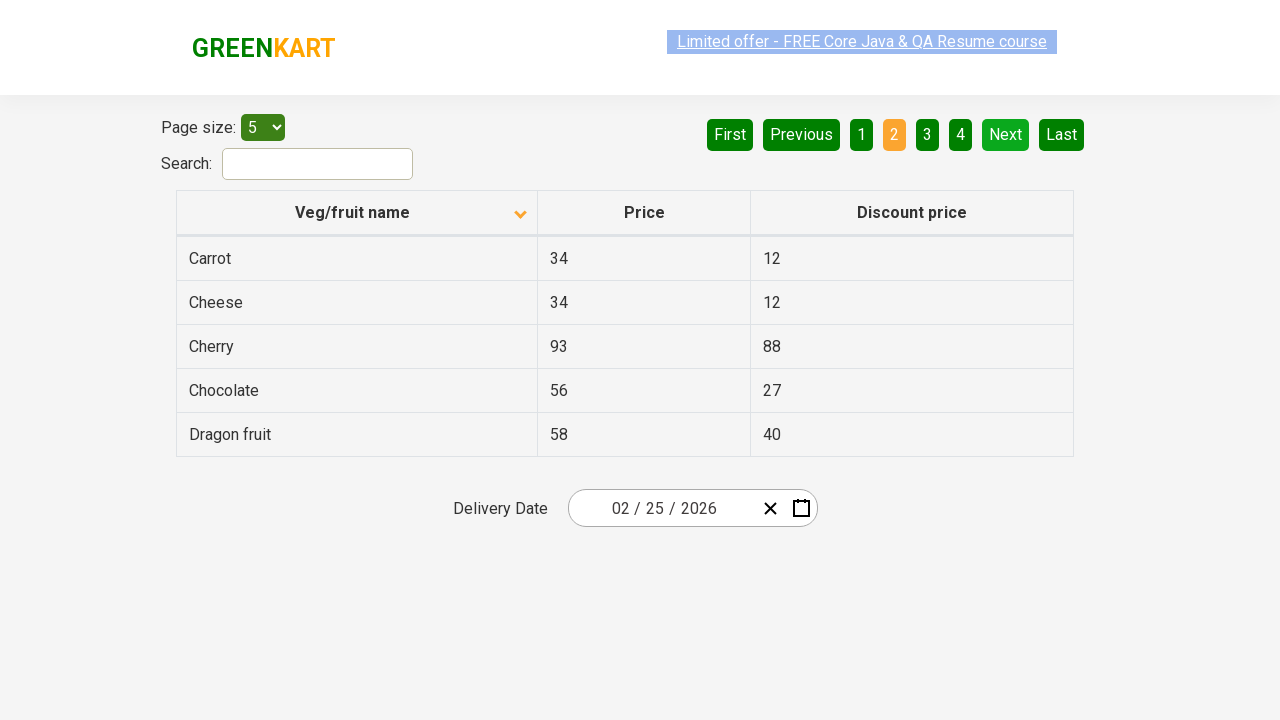

Waited for next page to load
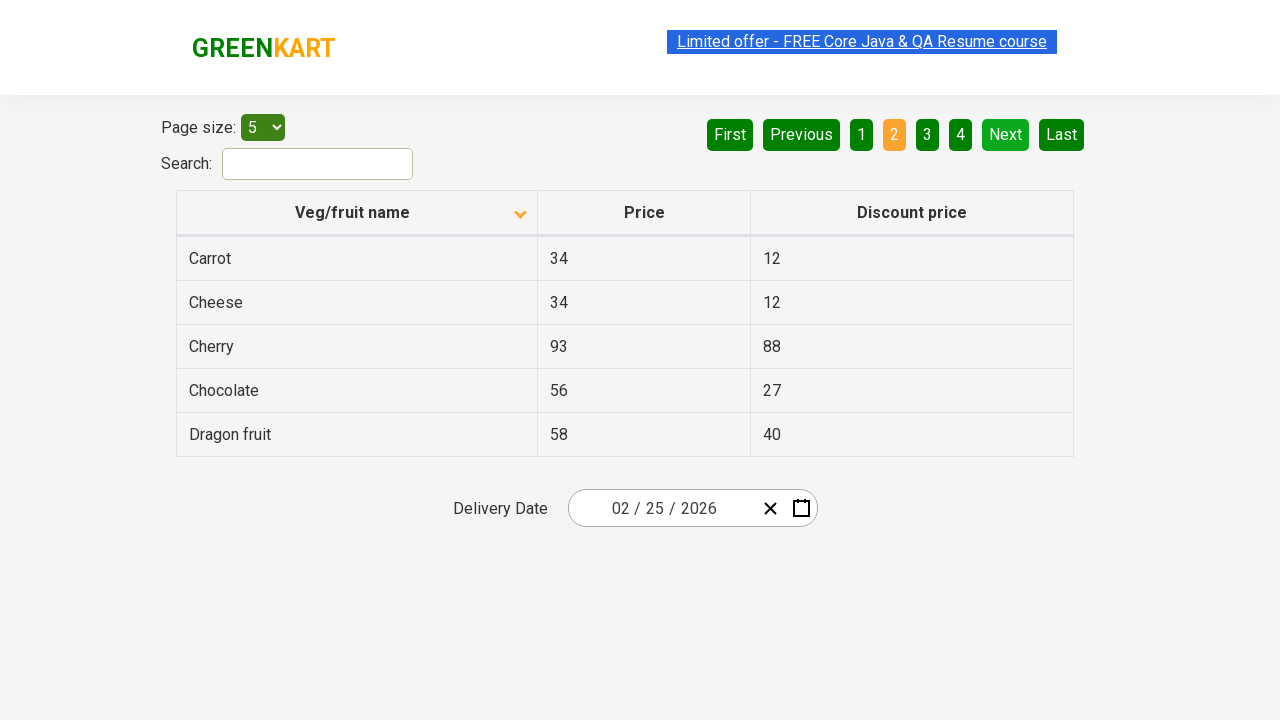

Retrieved all items from current page
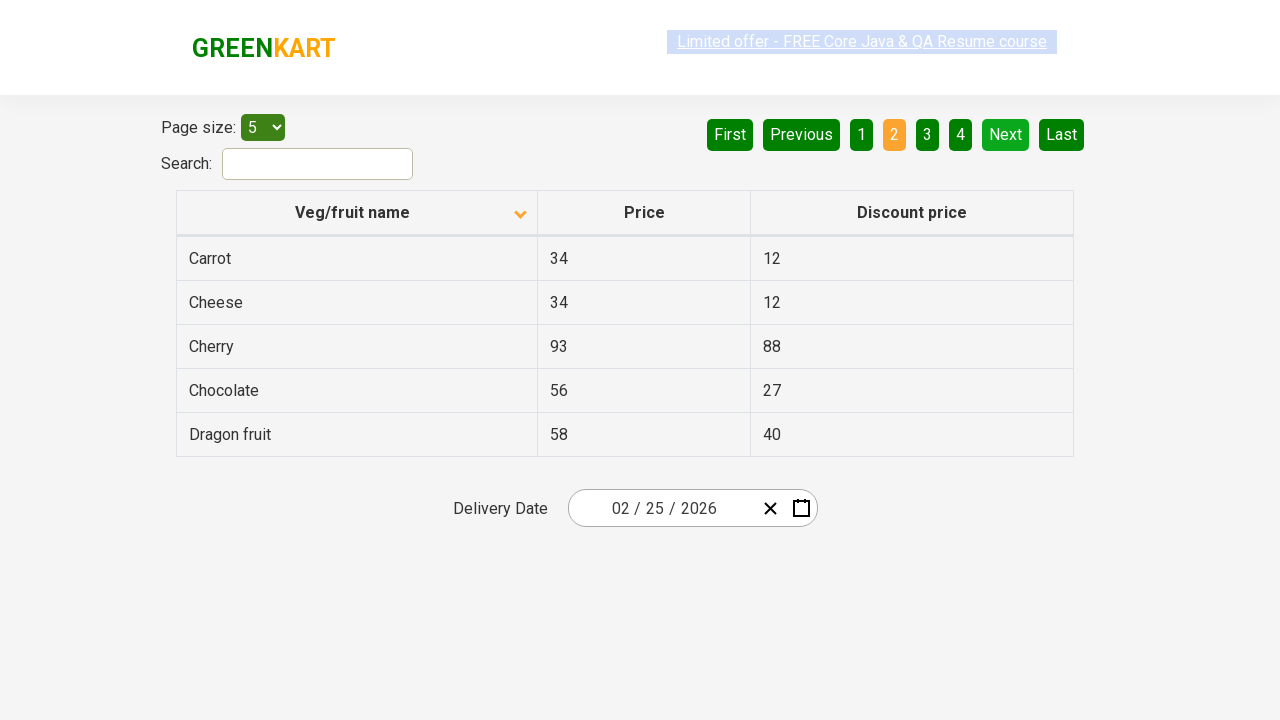

Clicked next page button to navigate to next page at (1006, 135) on xpath=//ul/li[7]
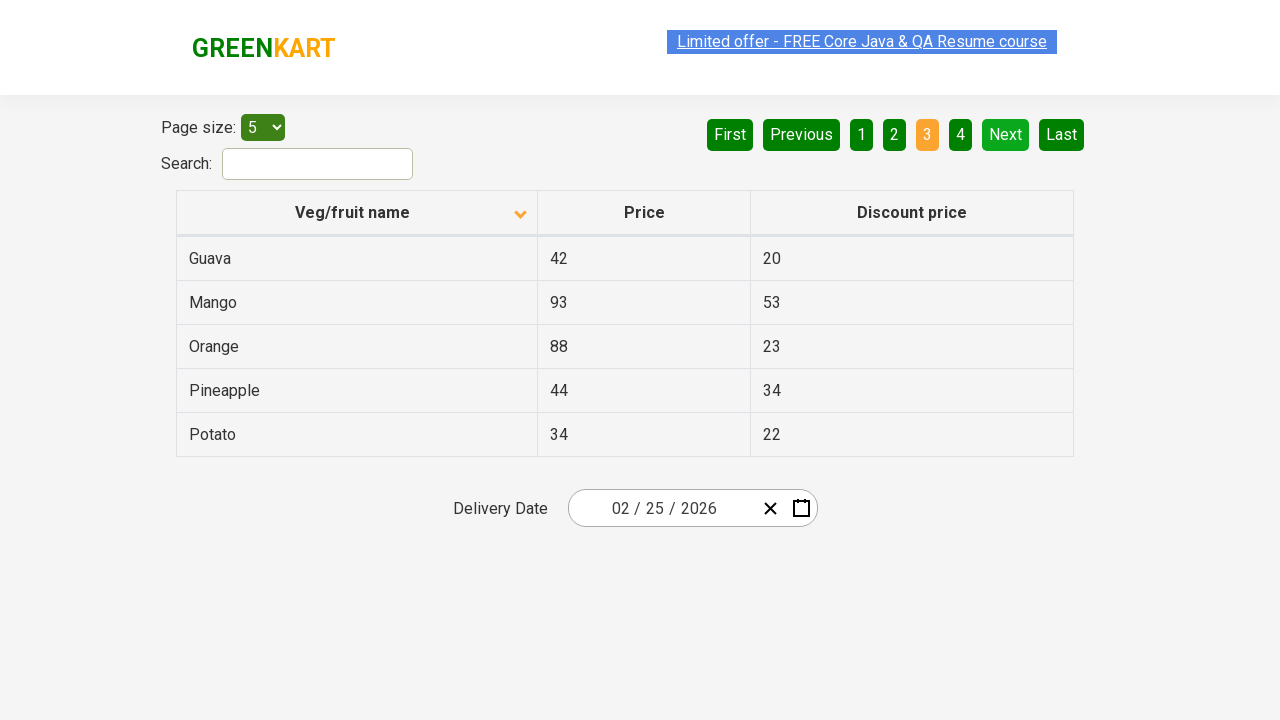

Waited for next page to load
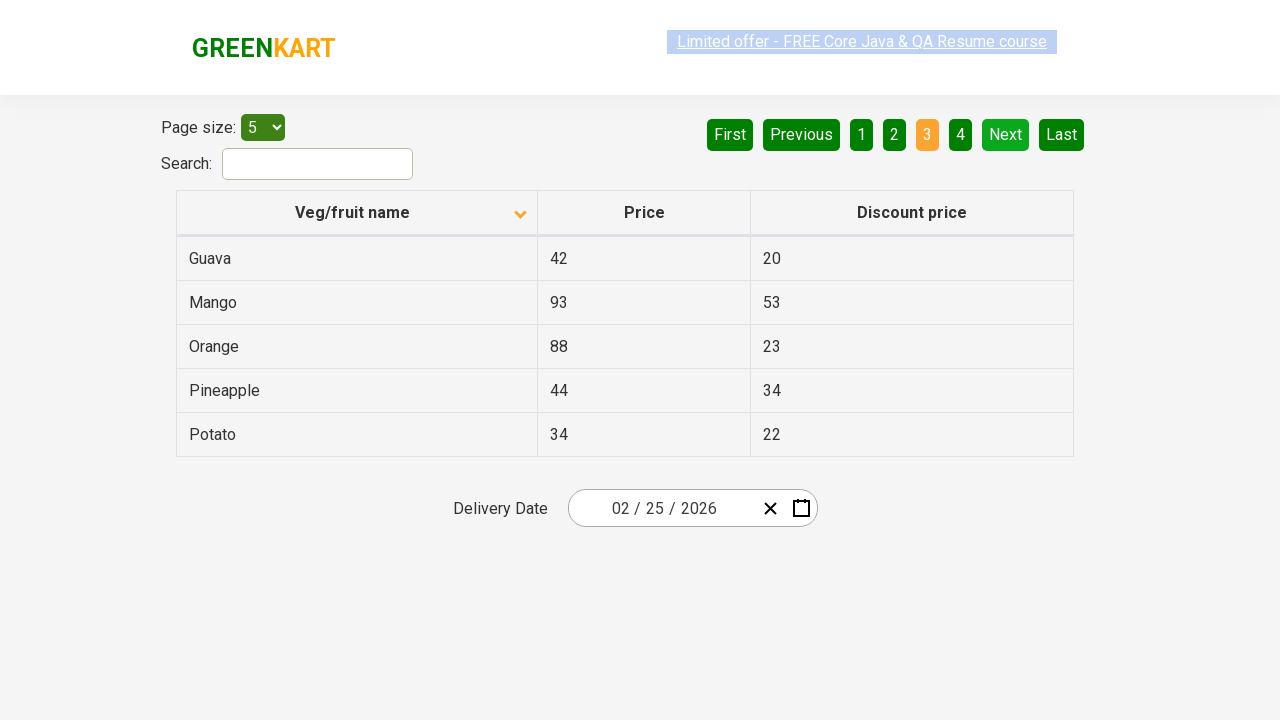

Retrieved all items from current page
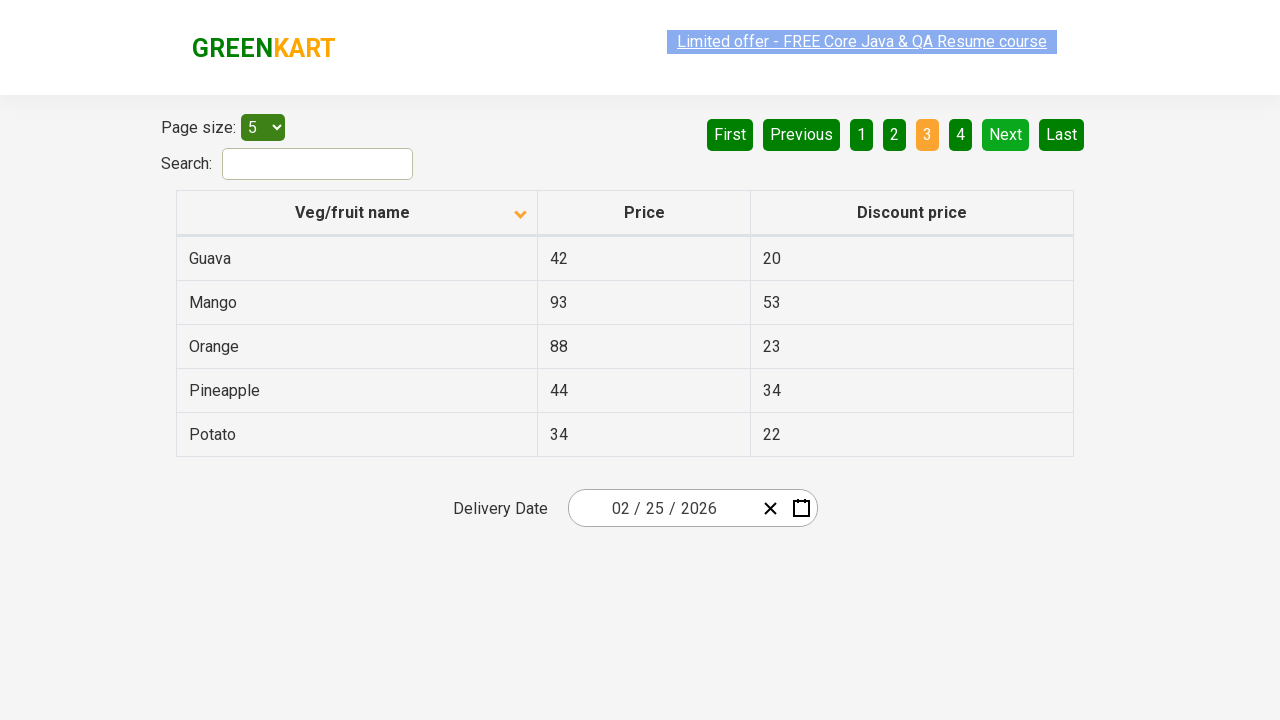

Clicked next page button to navigate to next page at (1006, 135) on xpath=//ul/li[7]
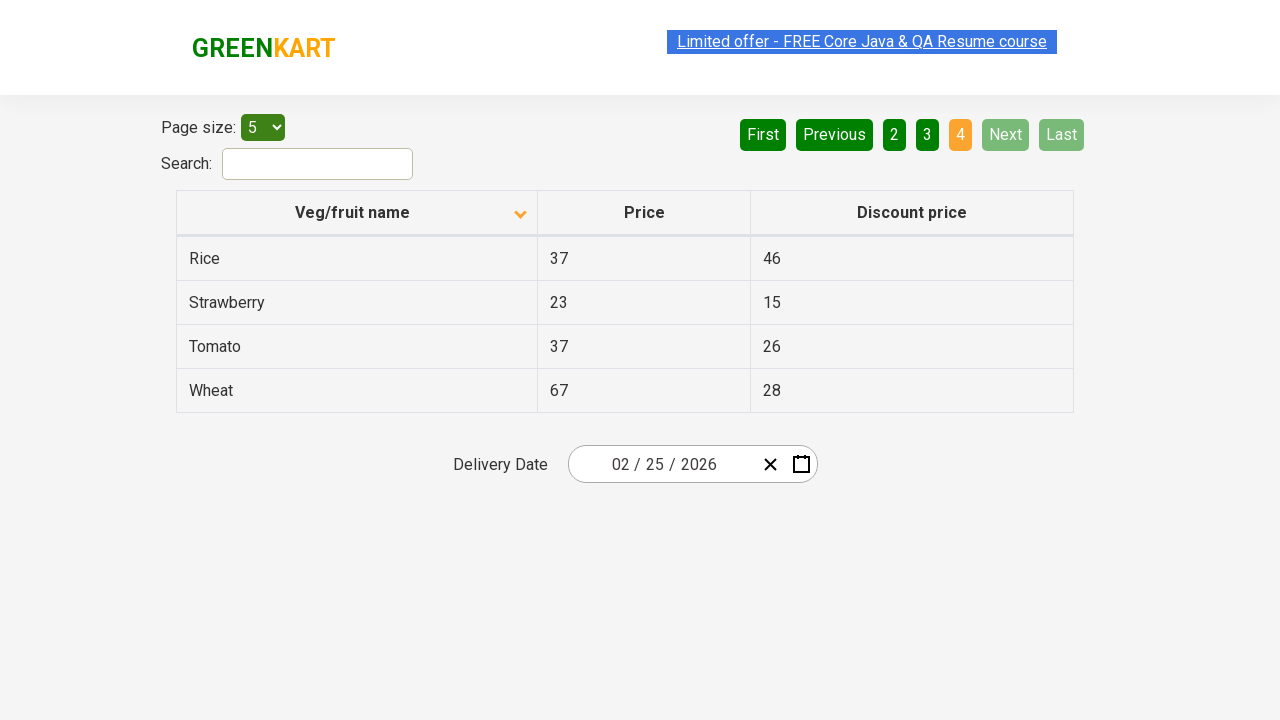

Waited for next page to load
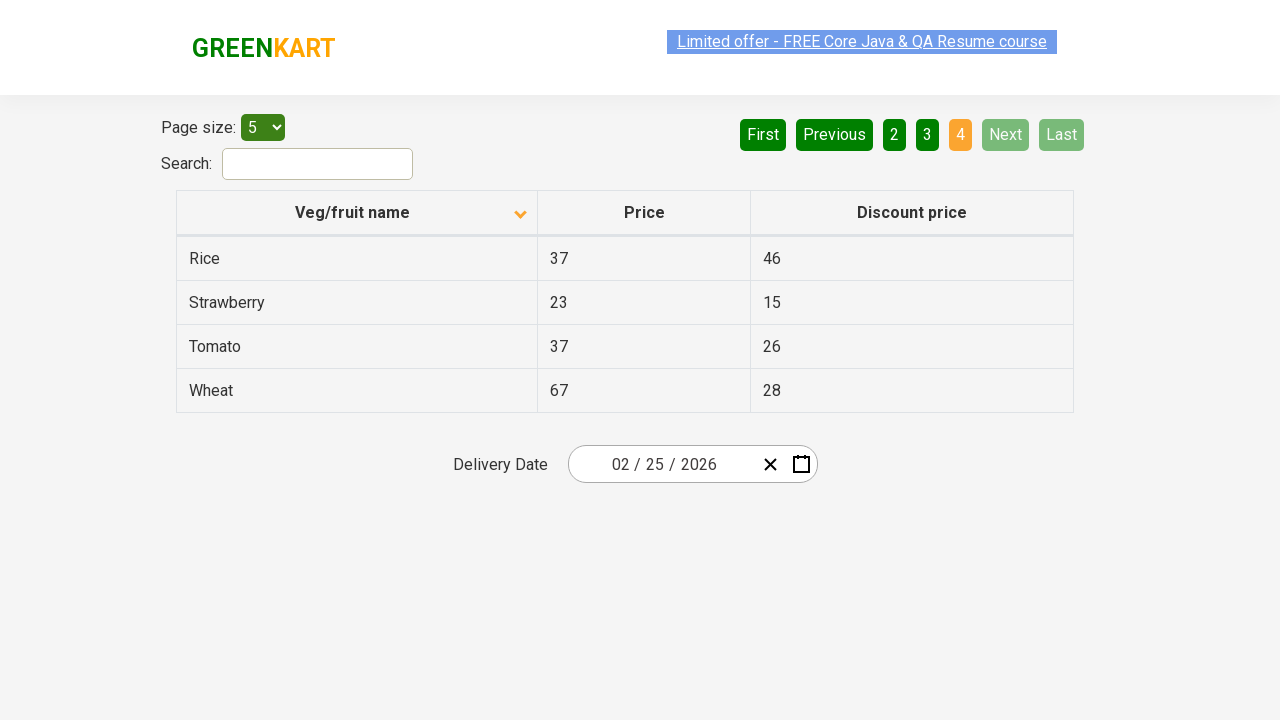

Retrieved all items from current page
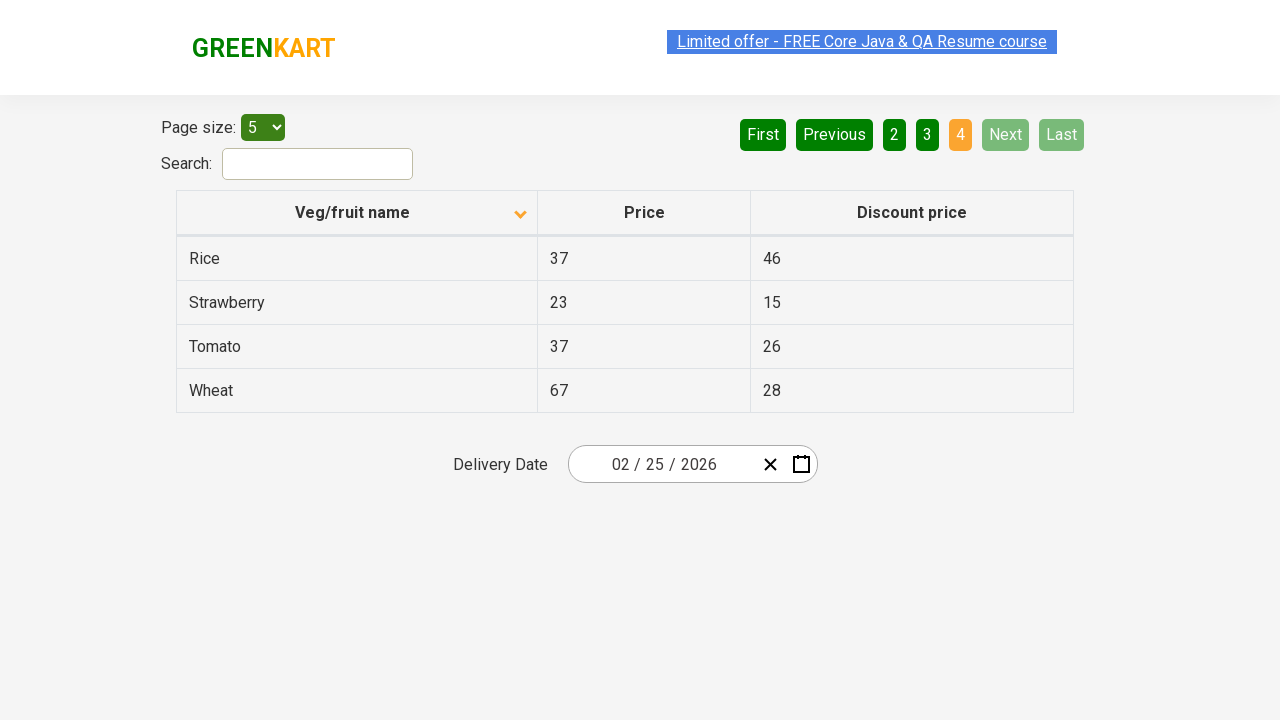

Found Rice item with price: 37
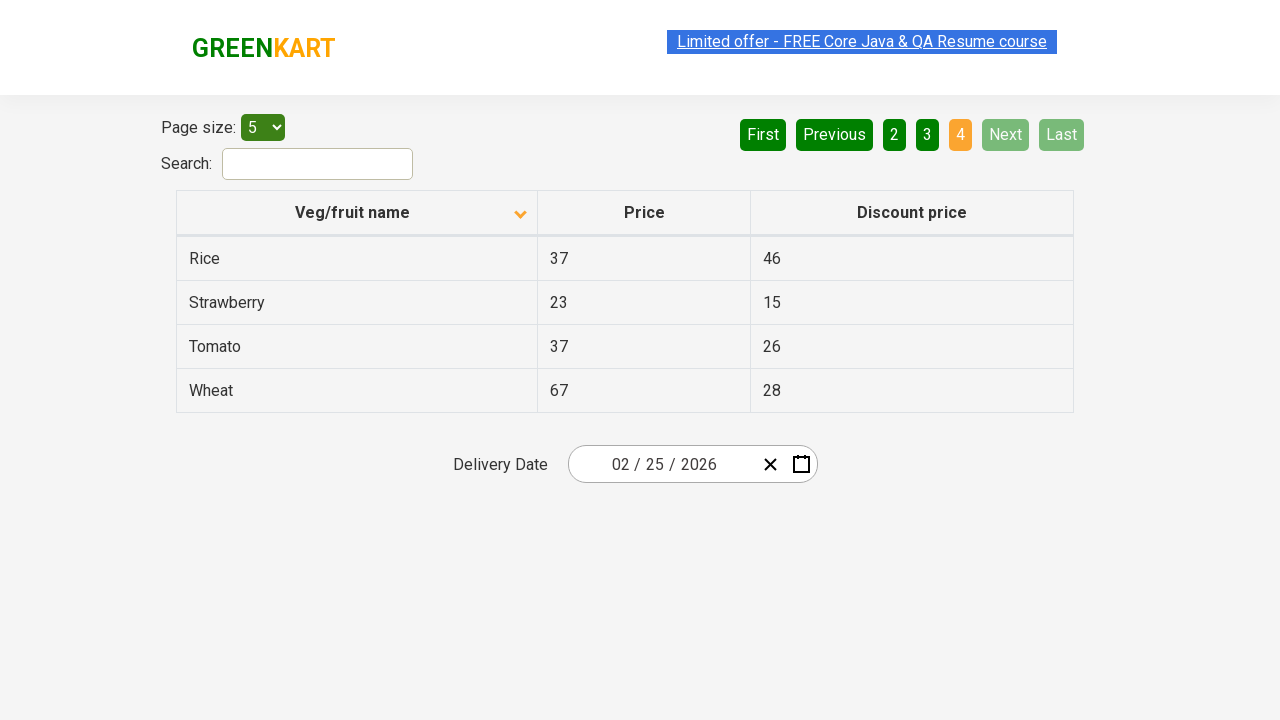

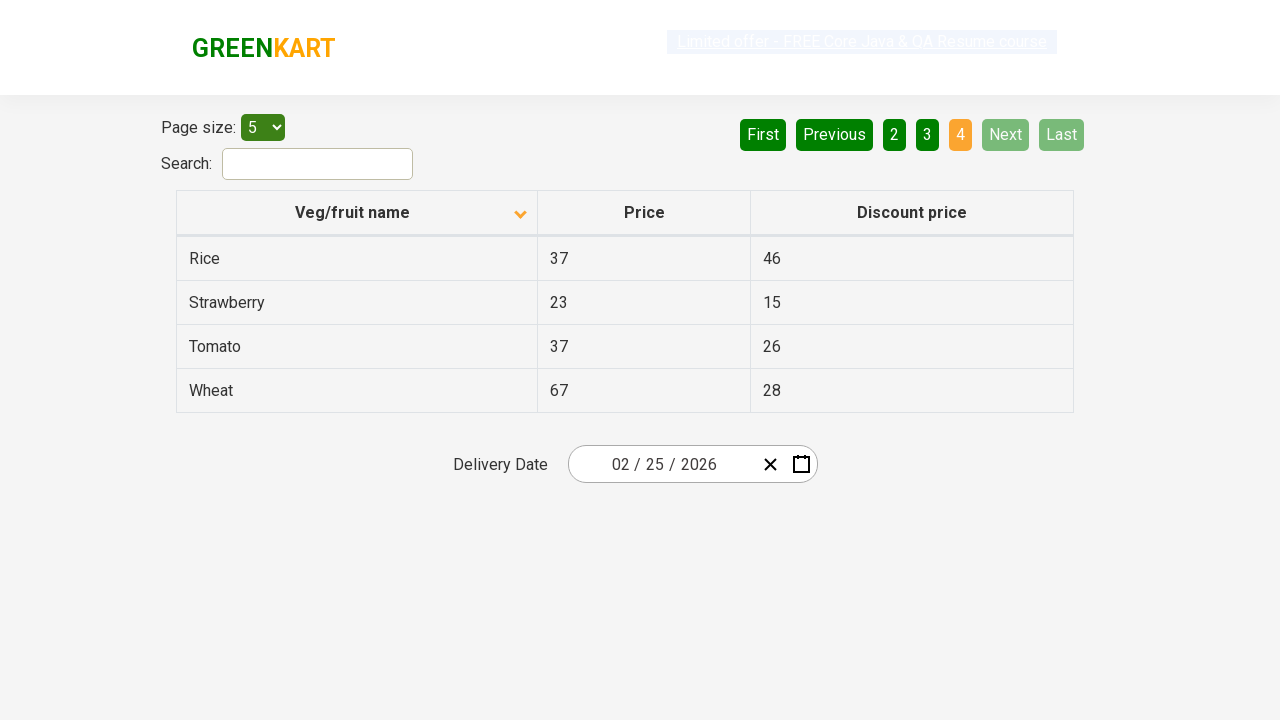